Navigates to an e-commerce demo site and clicks on the Laptops category to view laptop products

Starting URL: https://www.demoblaze.com/index.html

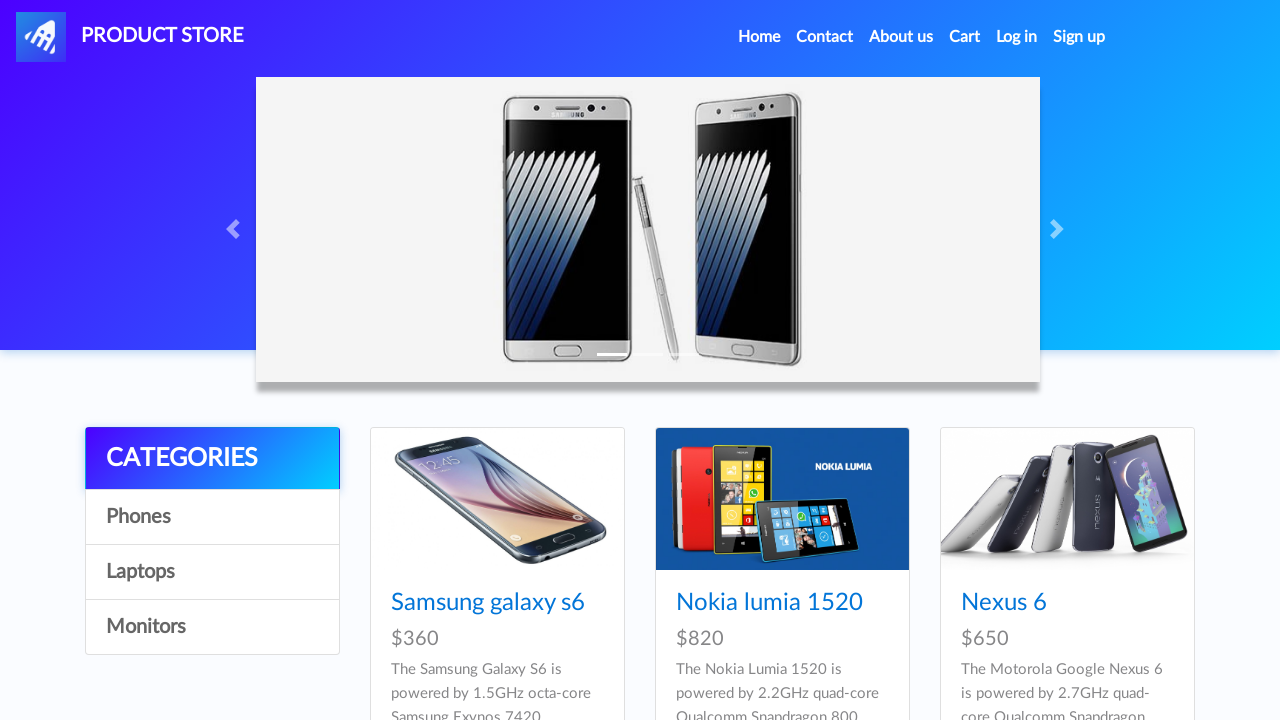

Waited for Laptops category link to become visible
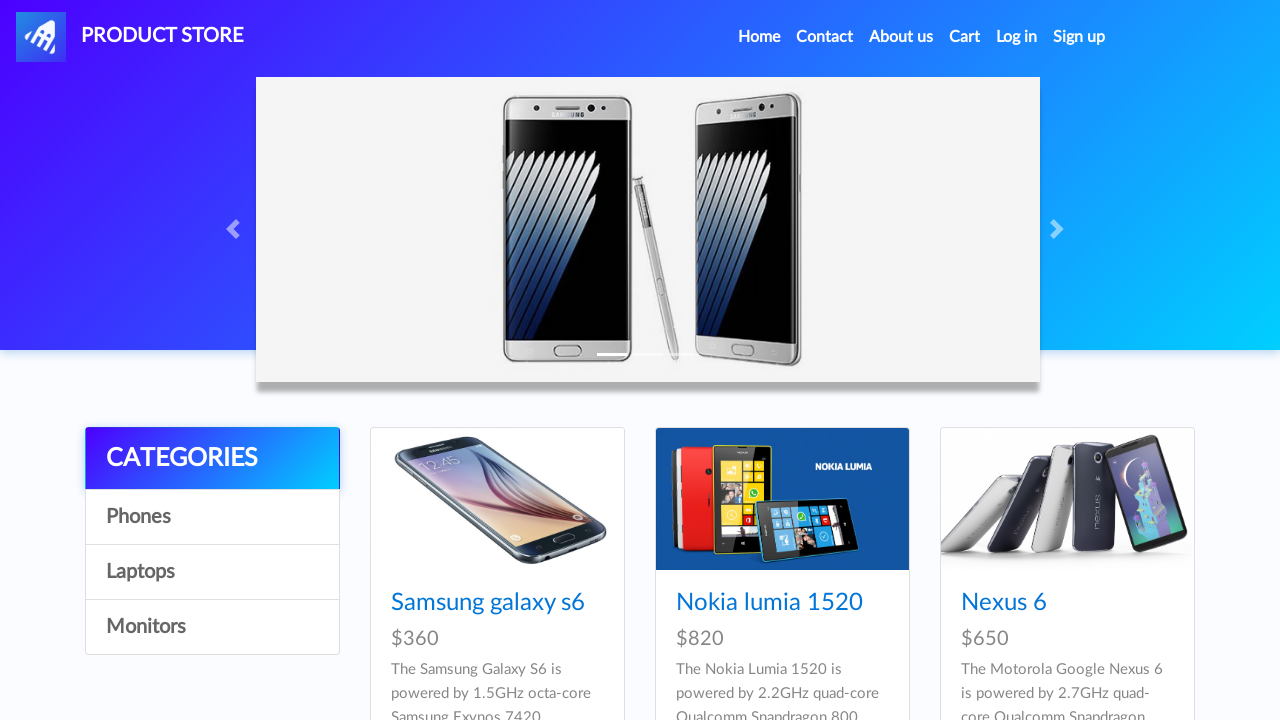

Clicked on Laptops category link at (212, 572) on xpath=//a[.='Laptops']
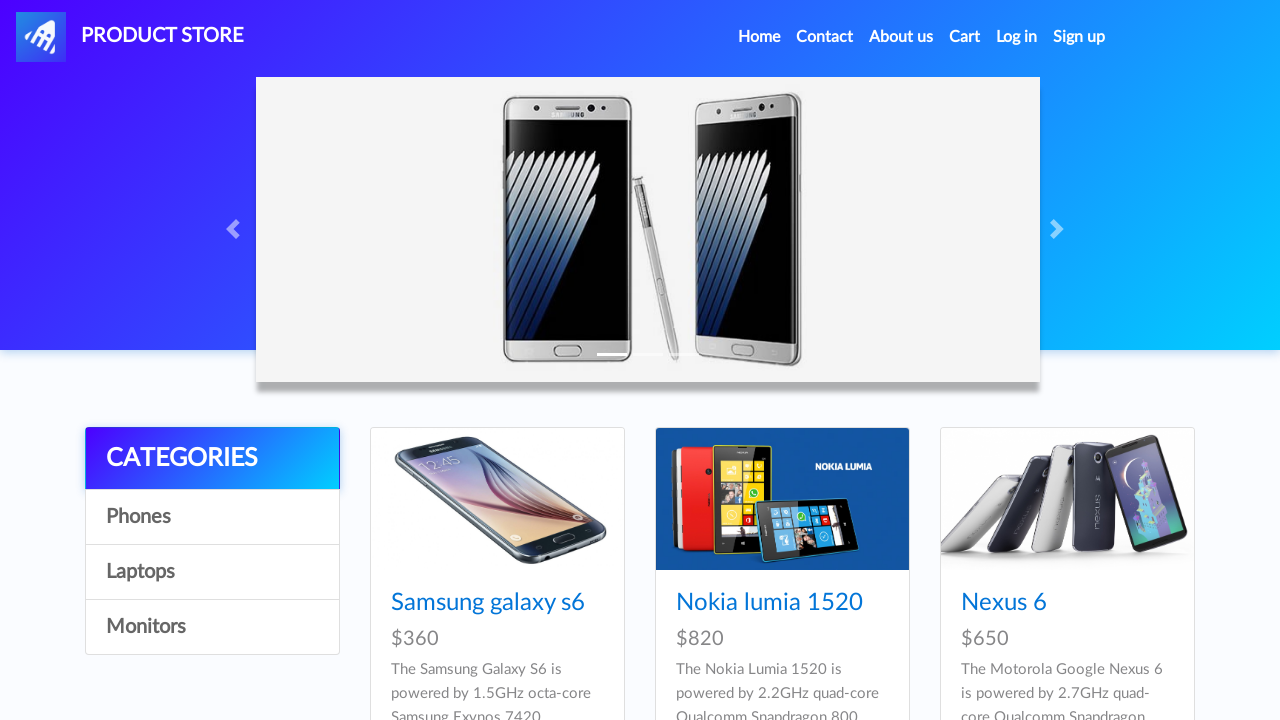

Waited for page to load after clicking Laptops category
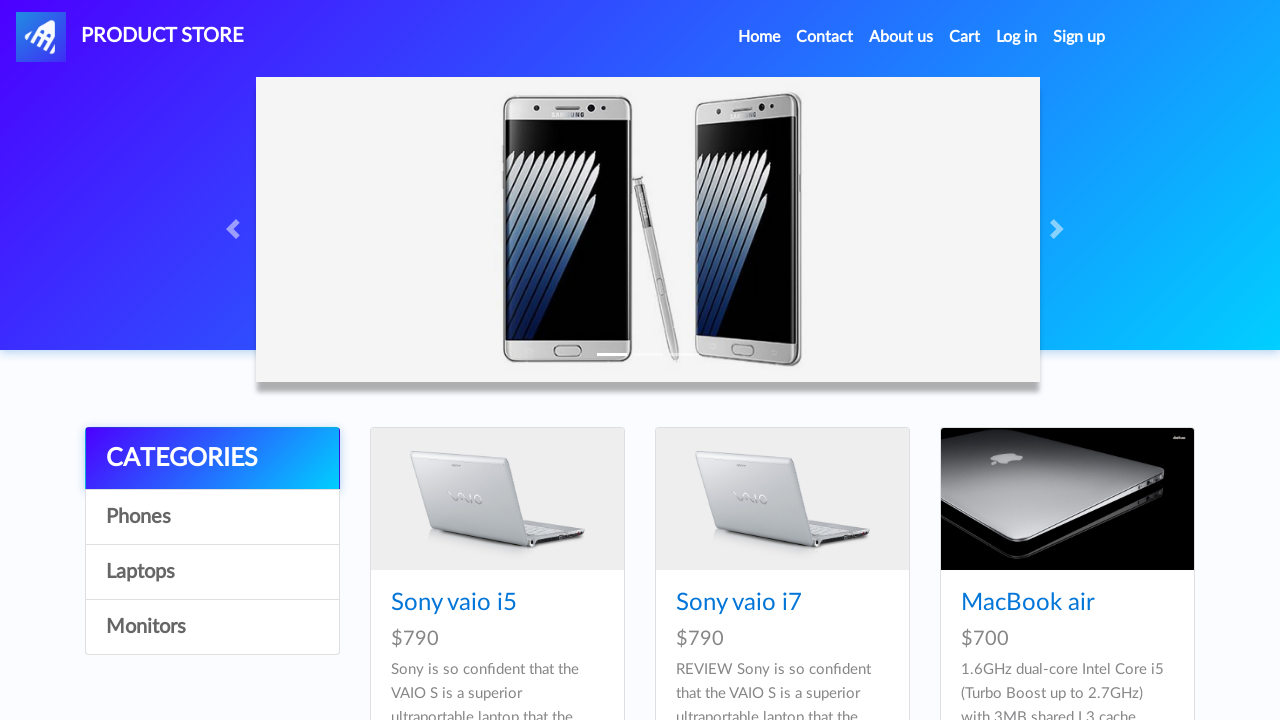

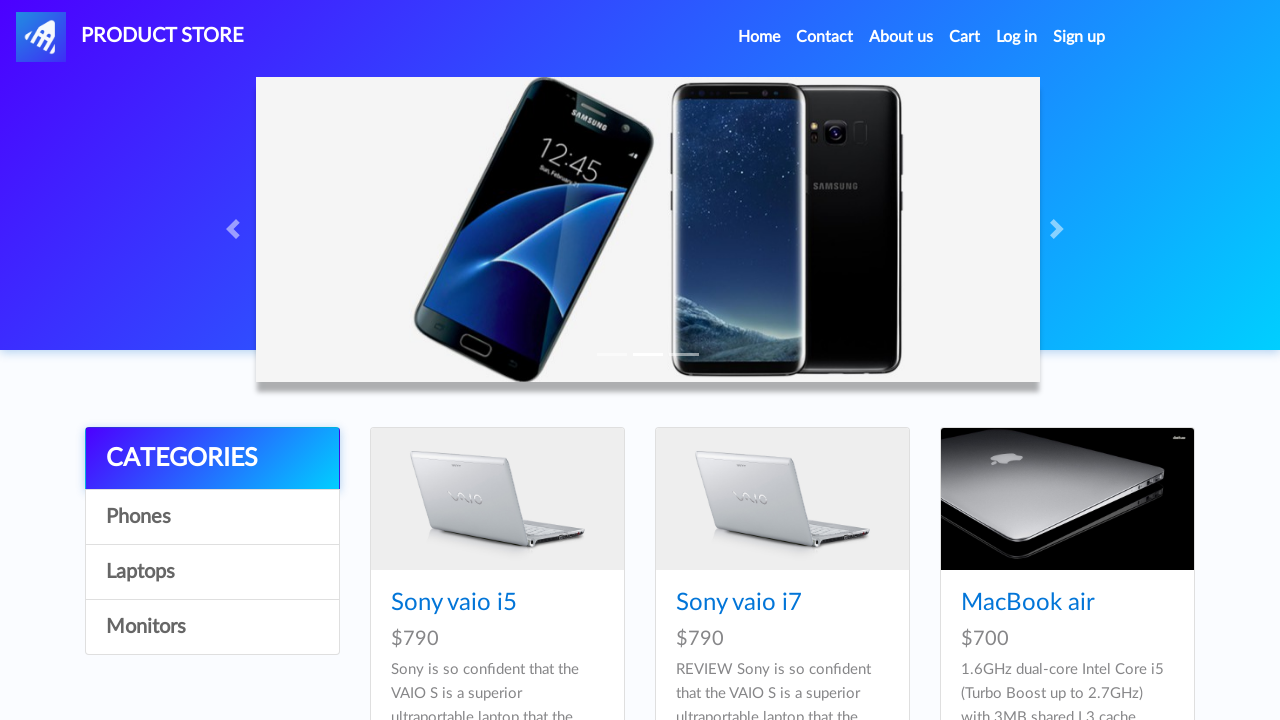